Tests dropdown selection functionality by navigating to a test automation practice page and selecting an option from a country dropdown using index-based selection.

Starting URL: https://testautomationpractice.blogspot.com/

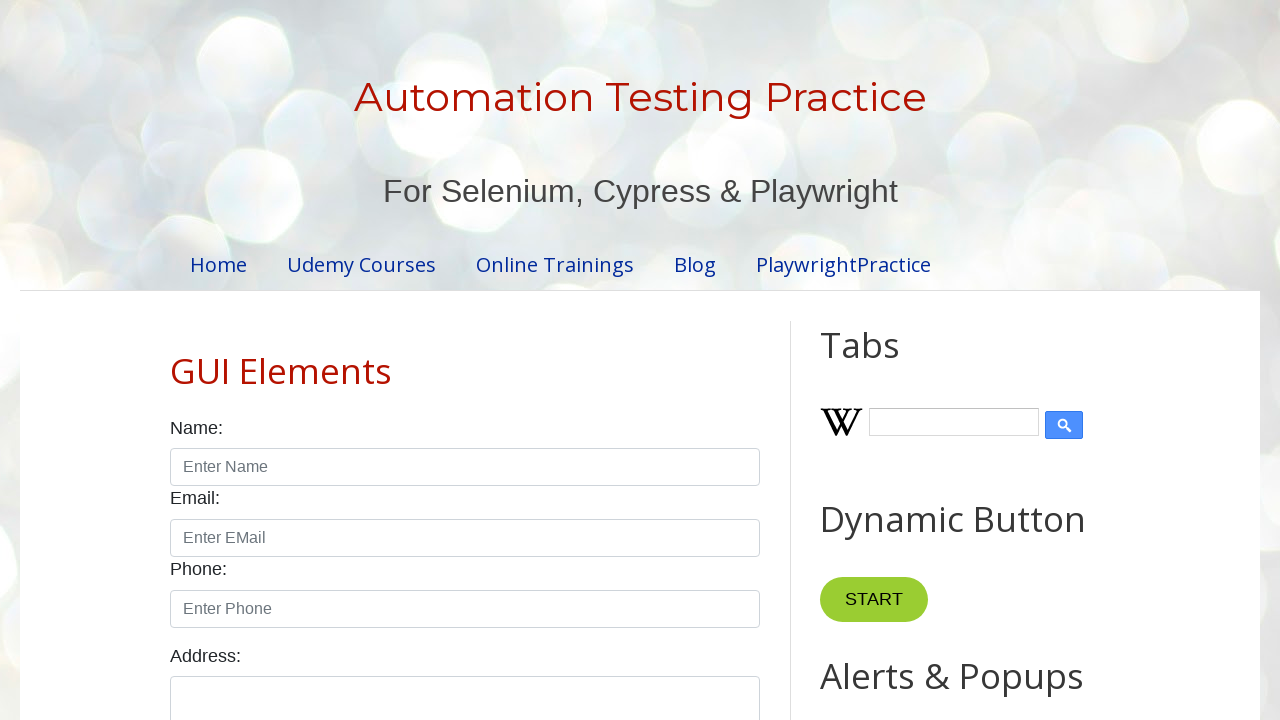

Navigated to test automation practice page
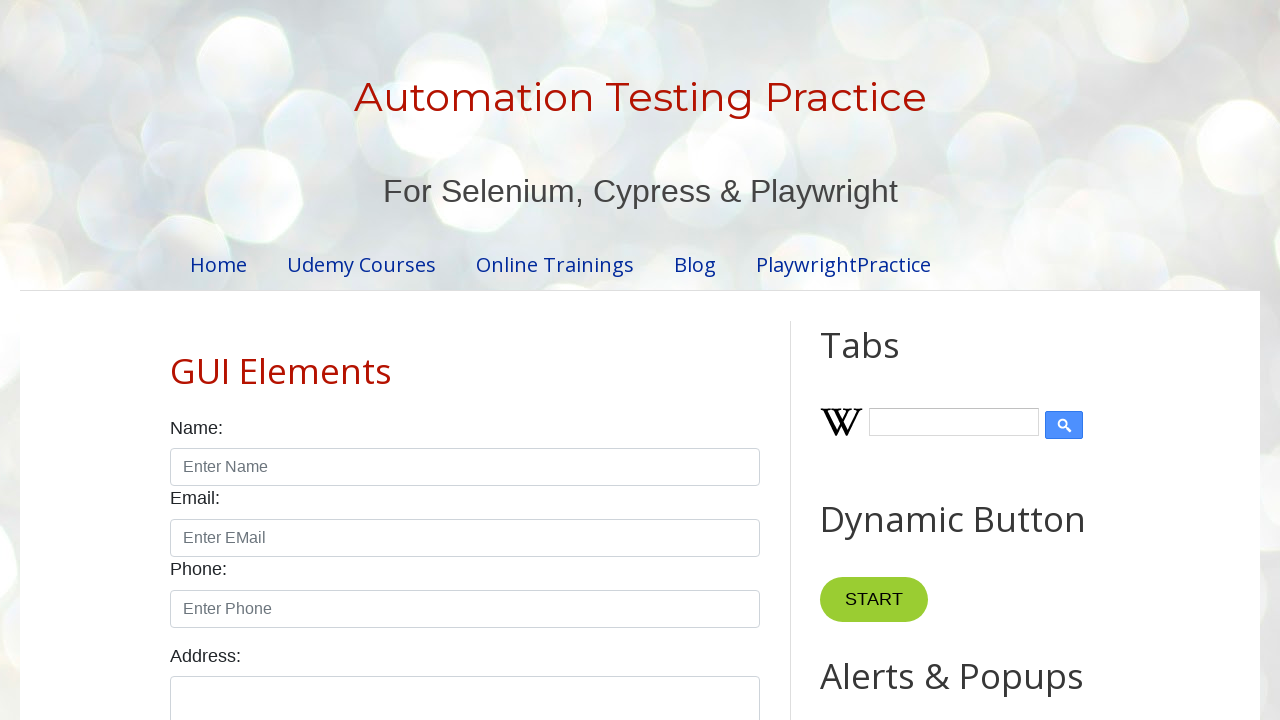

Selected option from country dropdown using index 1 on select#country
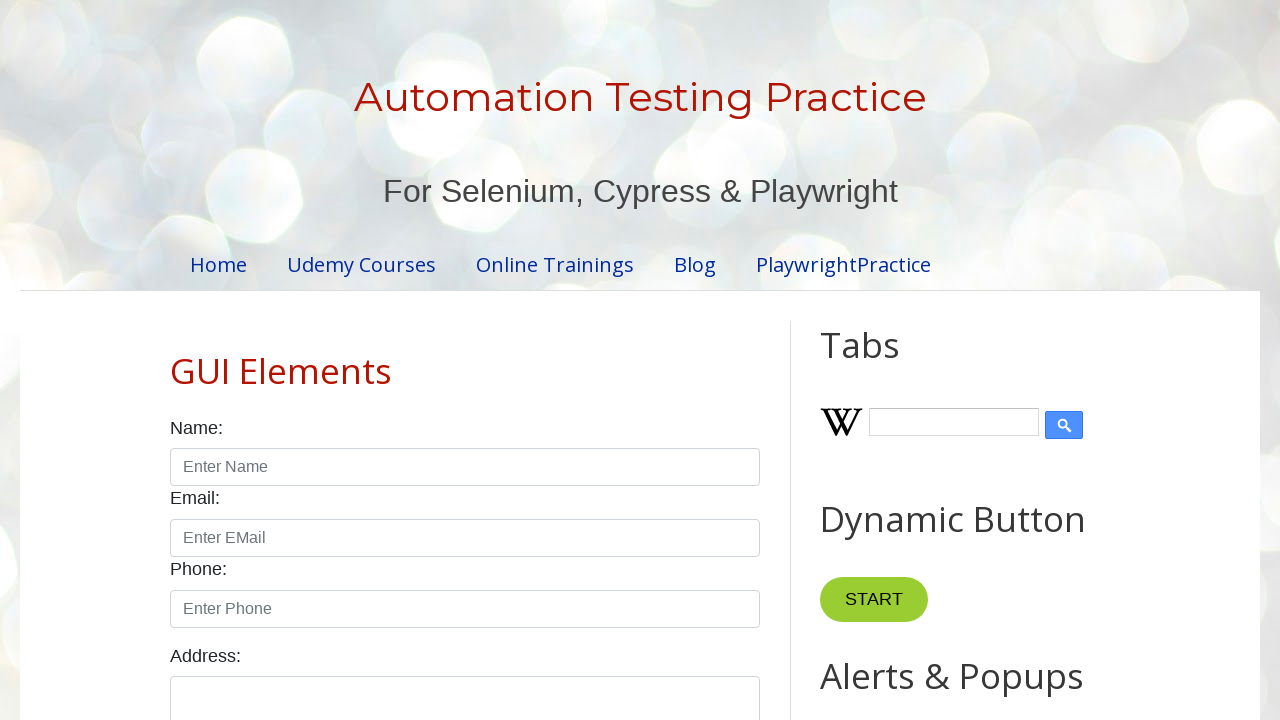

Verified country dropdown is present
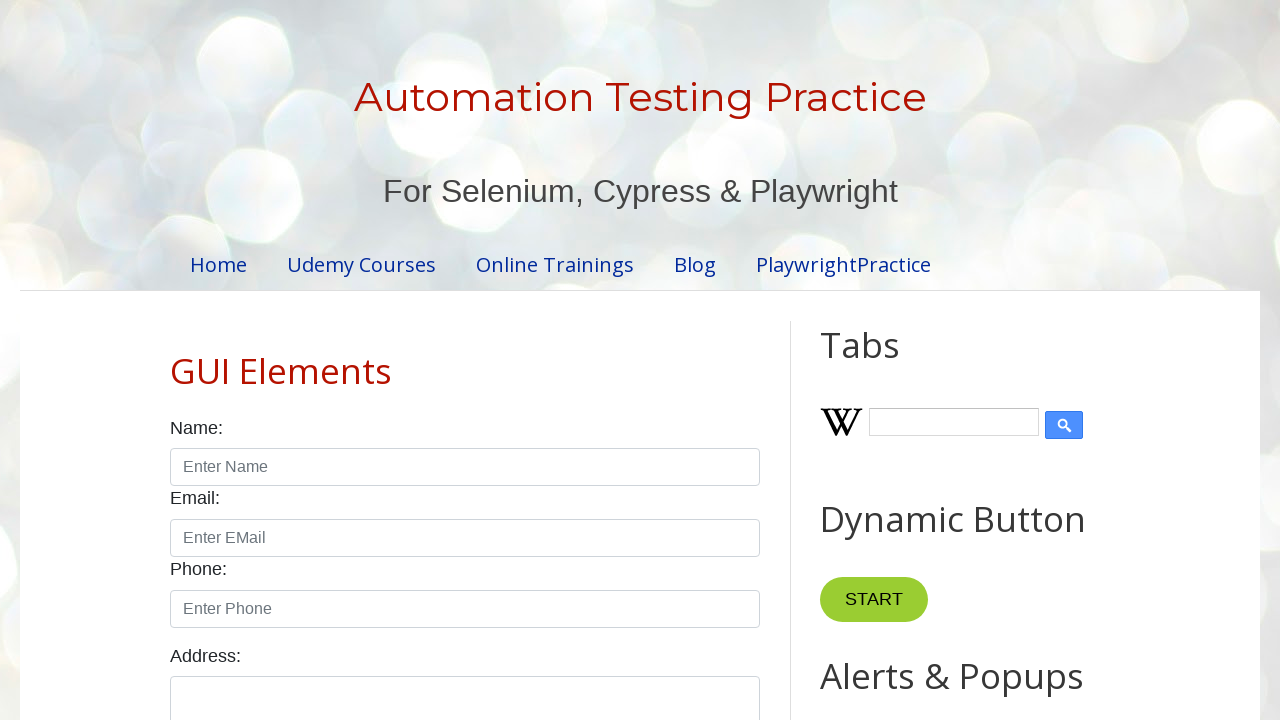

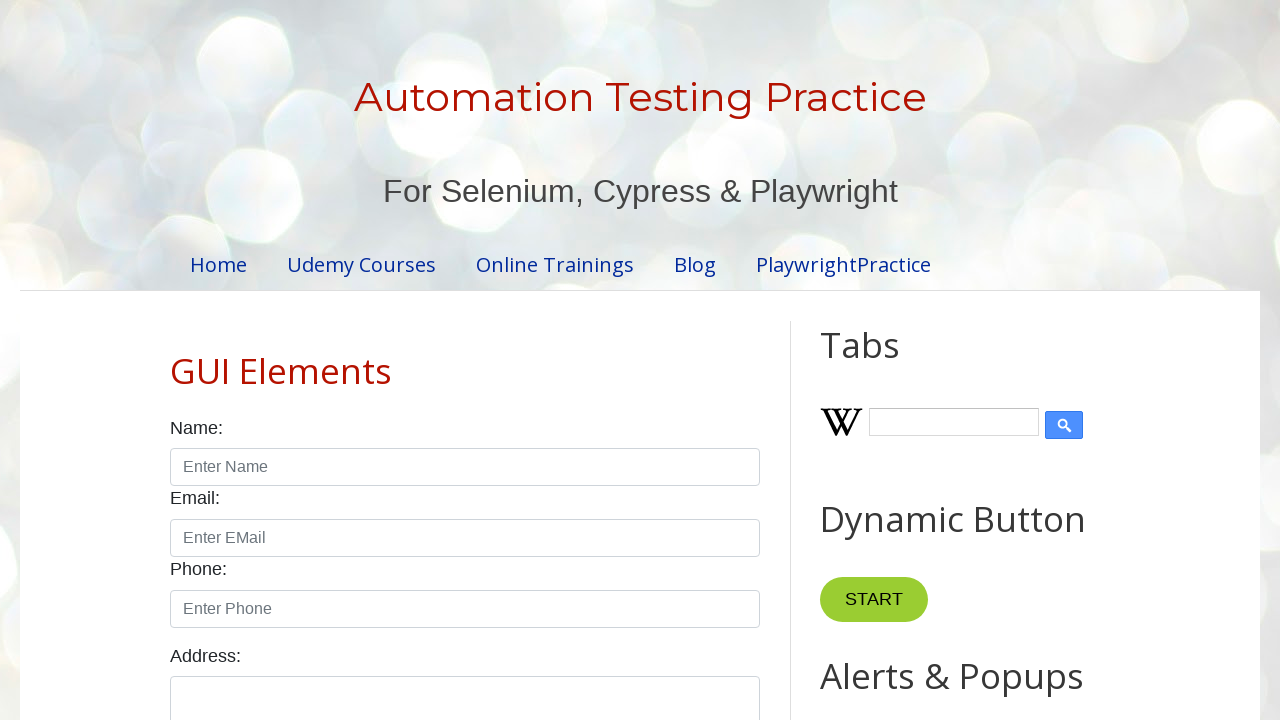